Opens DemoQA homepage and clicks on the header image logo

Starting URL: https://demoqa.com/

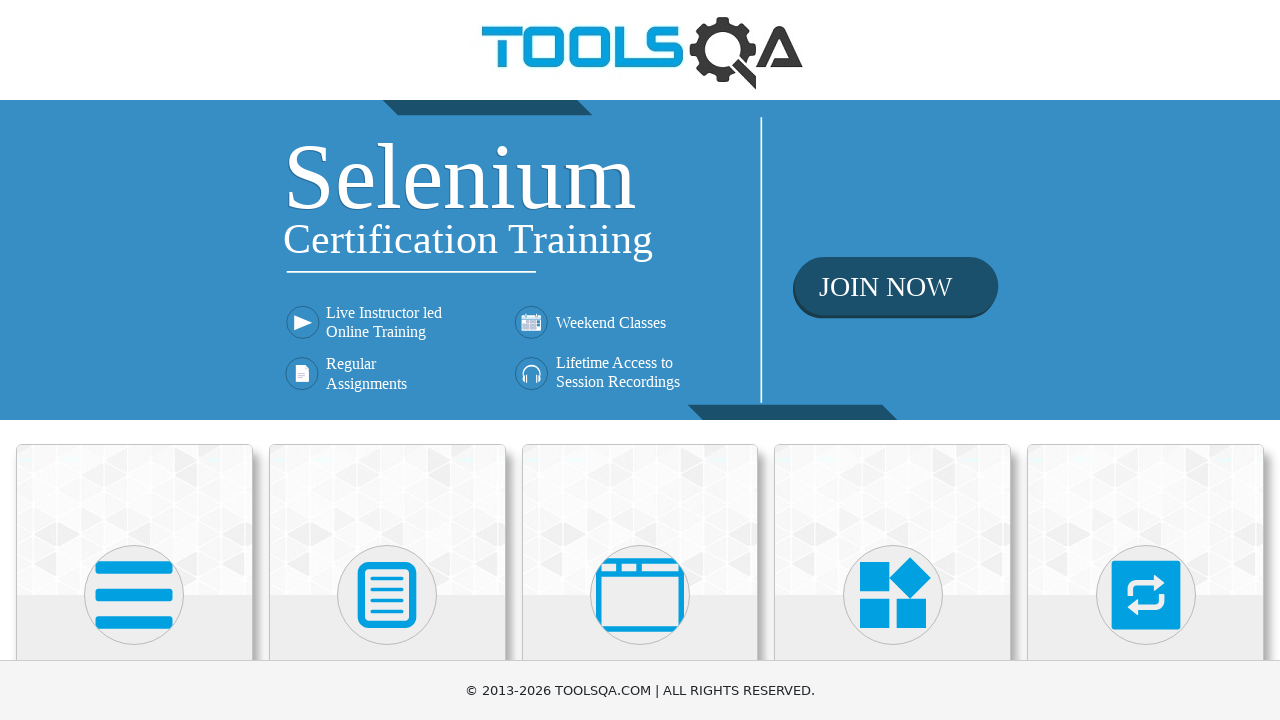

Navigated to DemoQA homepage
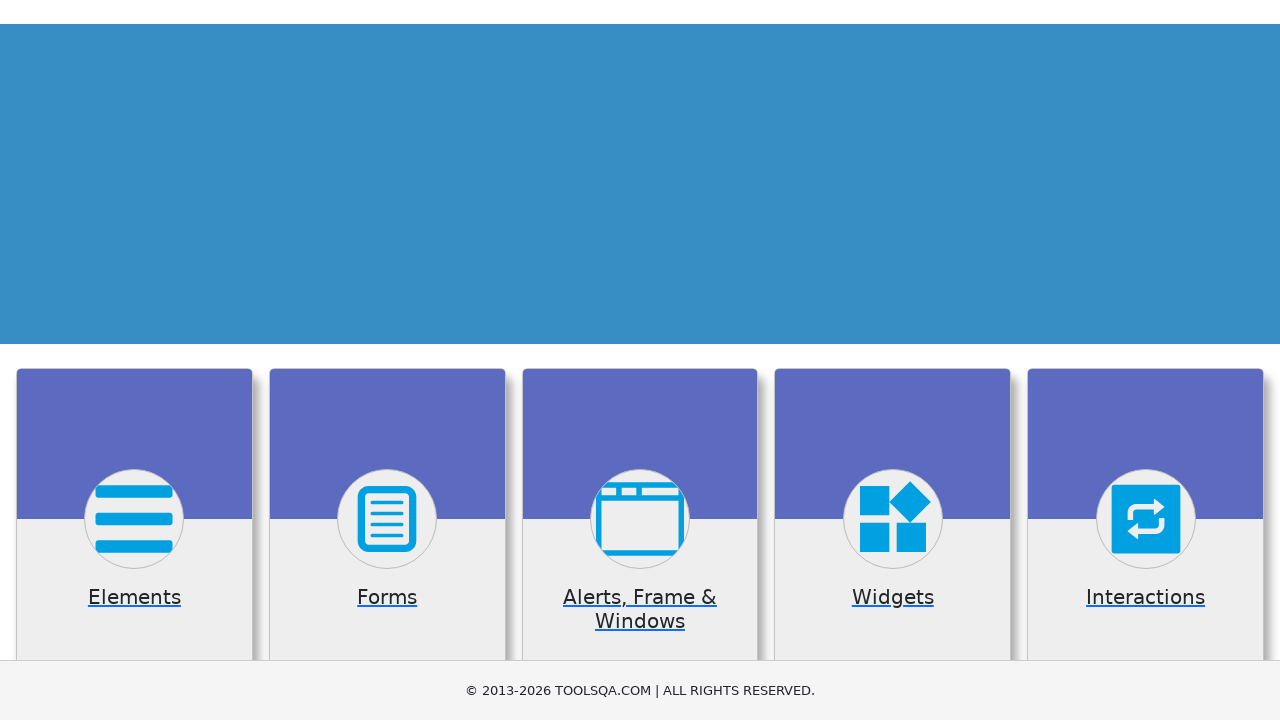

Clicked on the header image logo at (640, 50) on xpath=//header//a/img
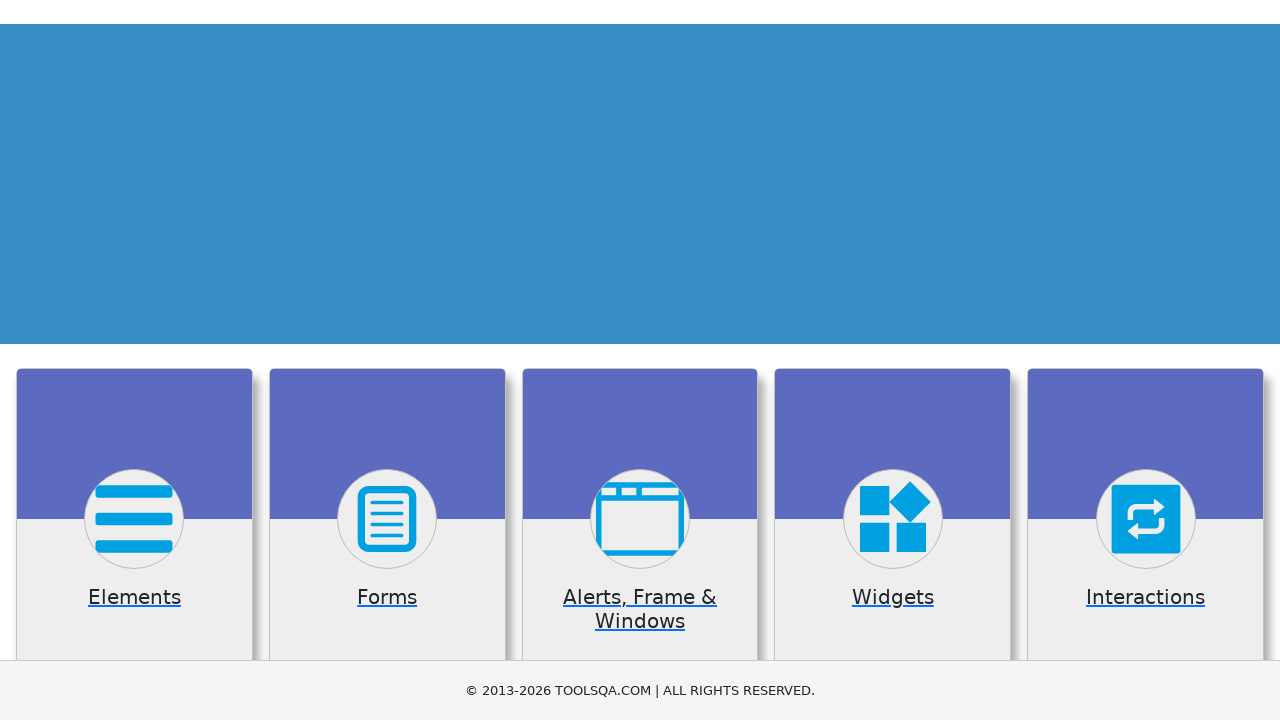

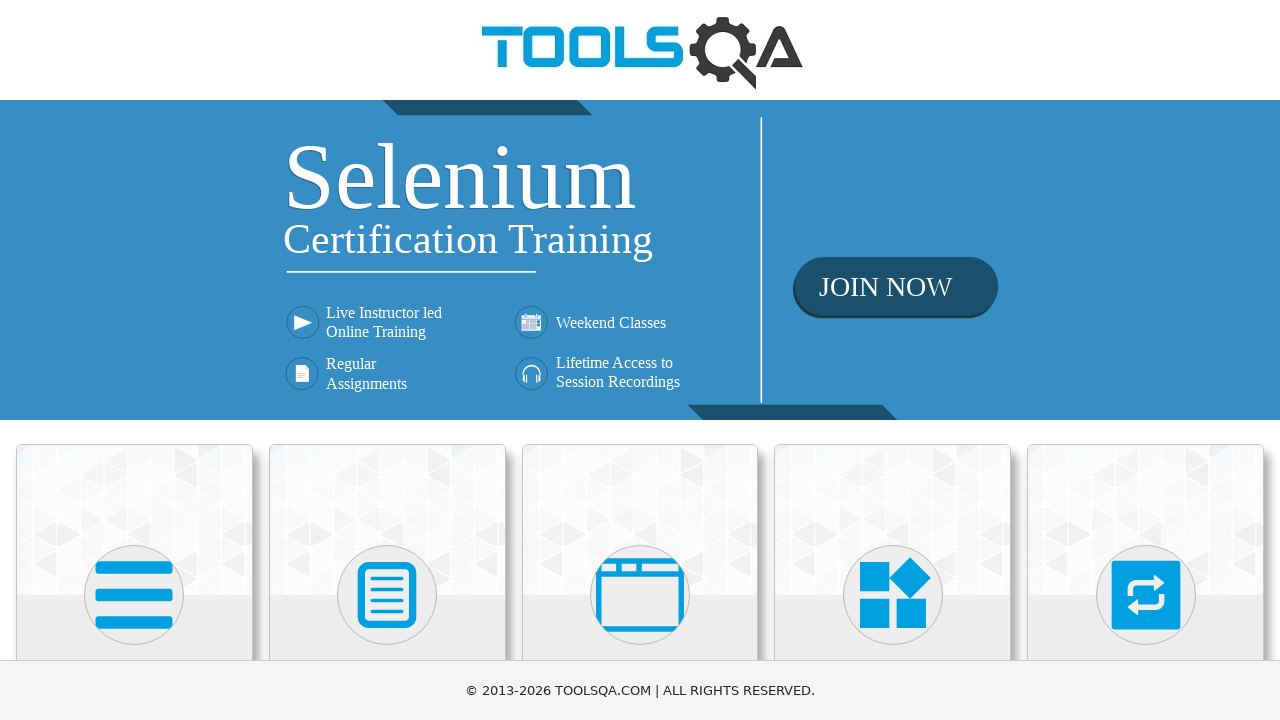